Tests sorting a data table (table2) using class-based selectors by clicking the dues column header once to sort in ascending order.

Starting URL: http://the-internet.herokuapp.com/tables

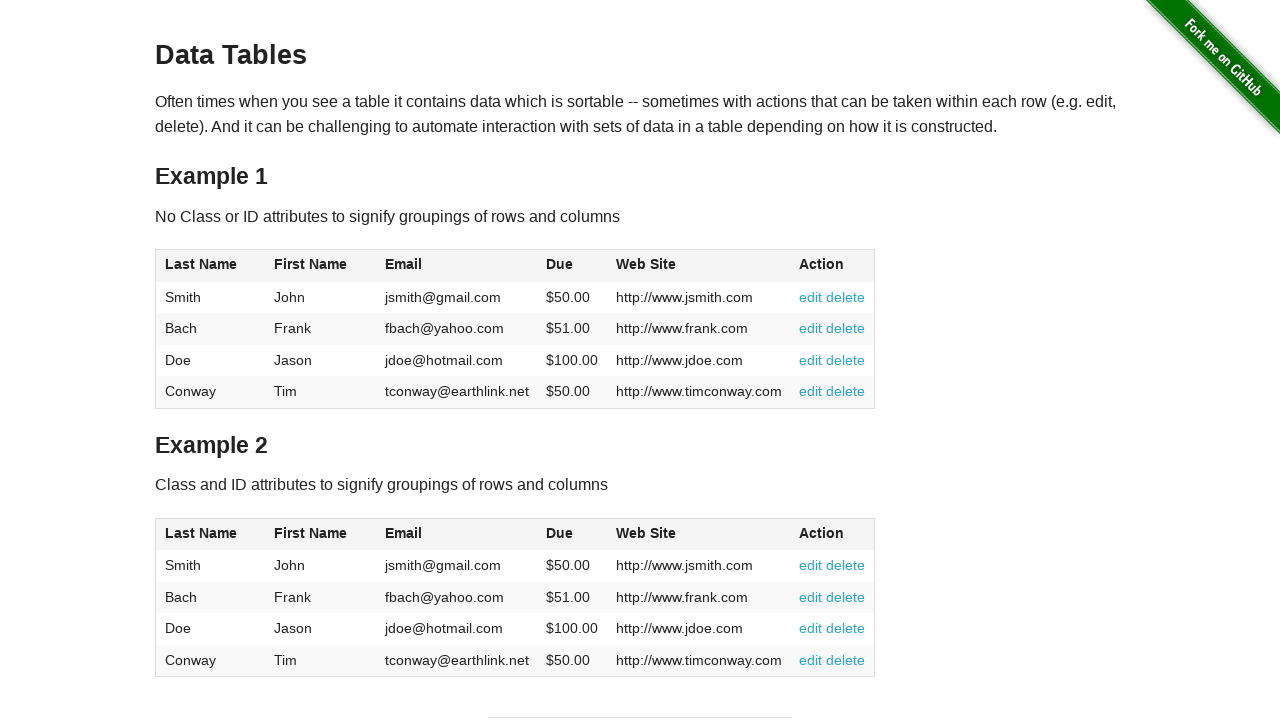

Clicked dues column header in table2 to sort in ascending order at (560, 533) on #table2 thead .dues
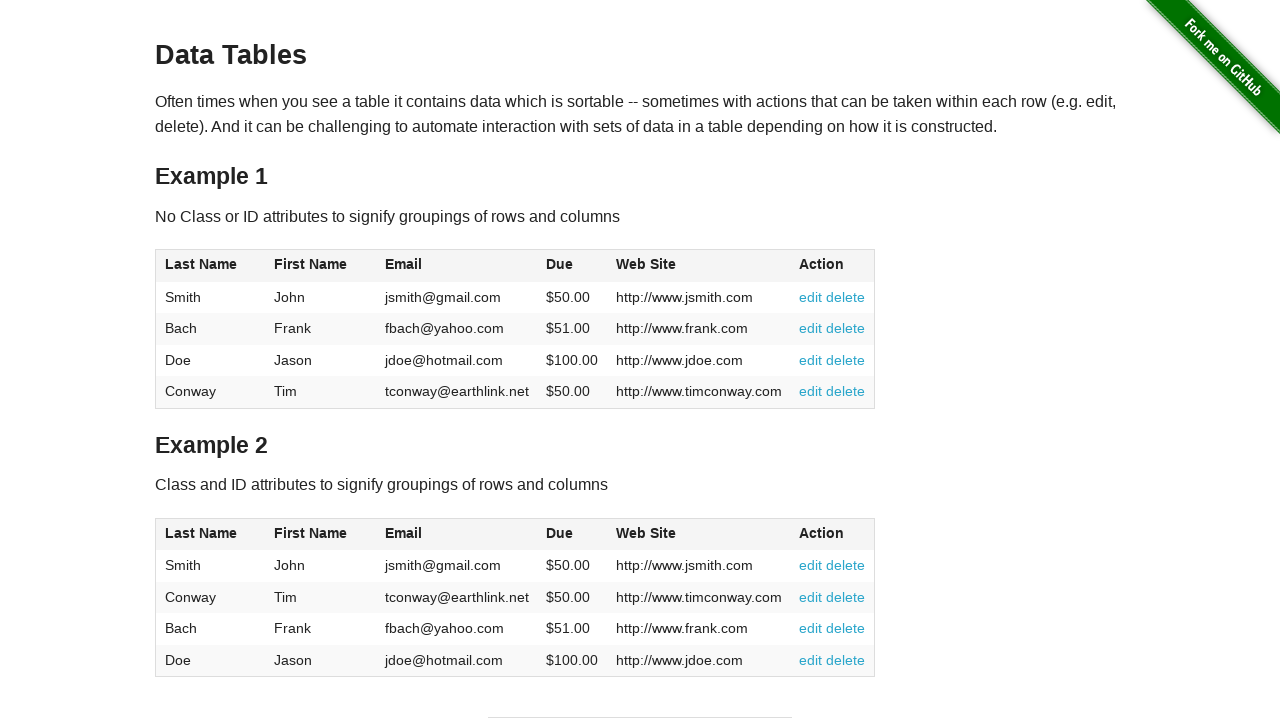

Table2 sorted and dues cells loaded in table body
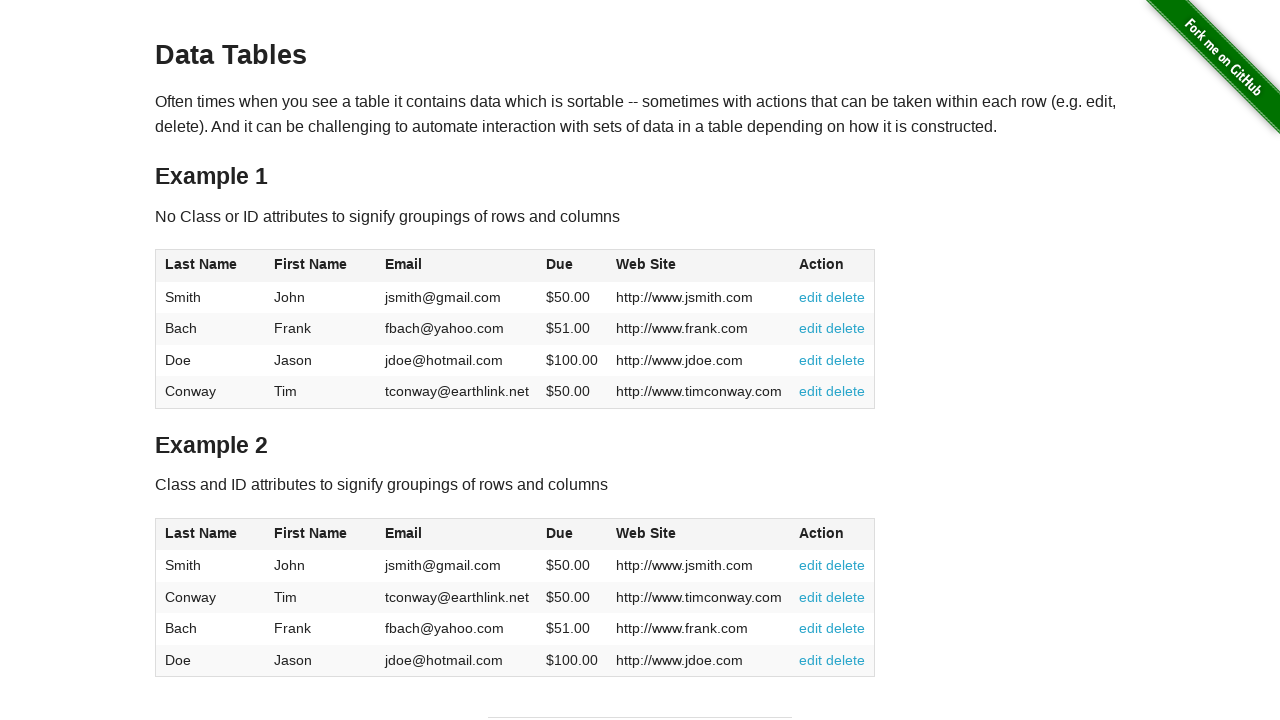

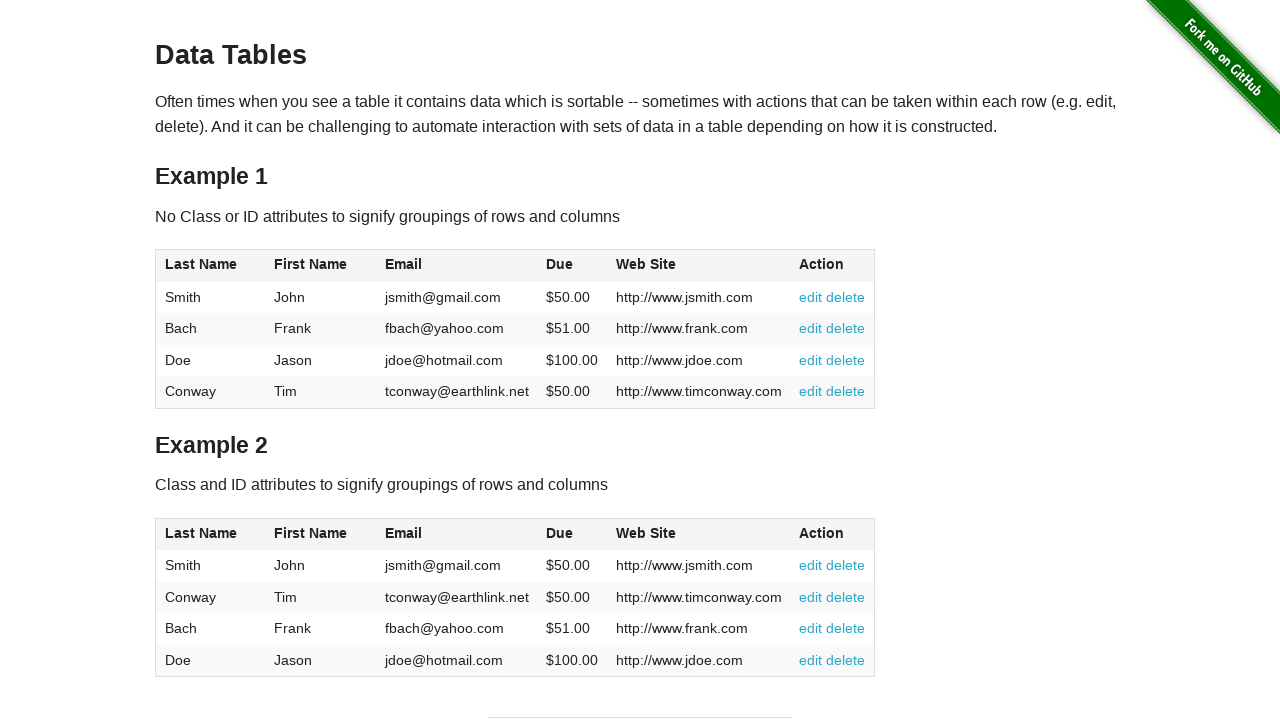